Tests a math problem form by reading two numbers from the page, calculating their sum, selecting the result from a dropdown, and submitting the form.

Starting URL: https://suninjuly.github.io/selects1.html

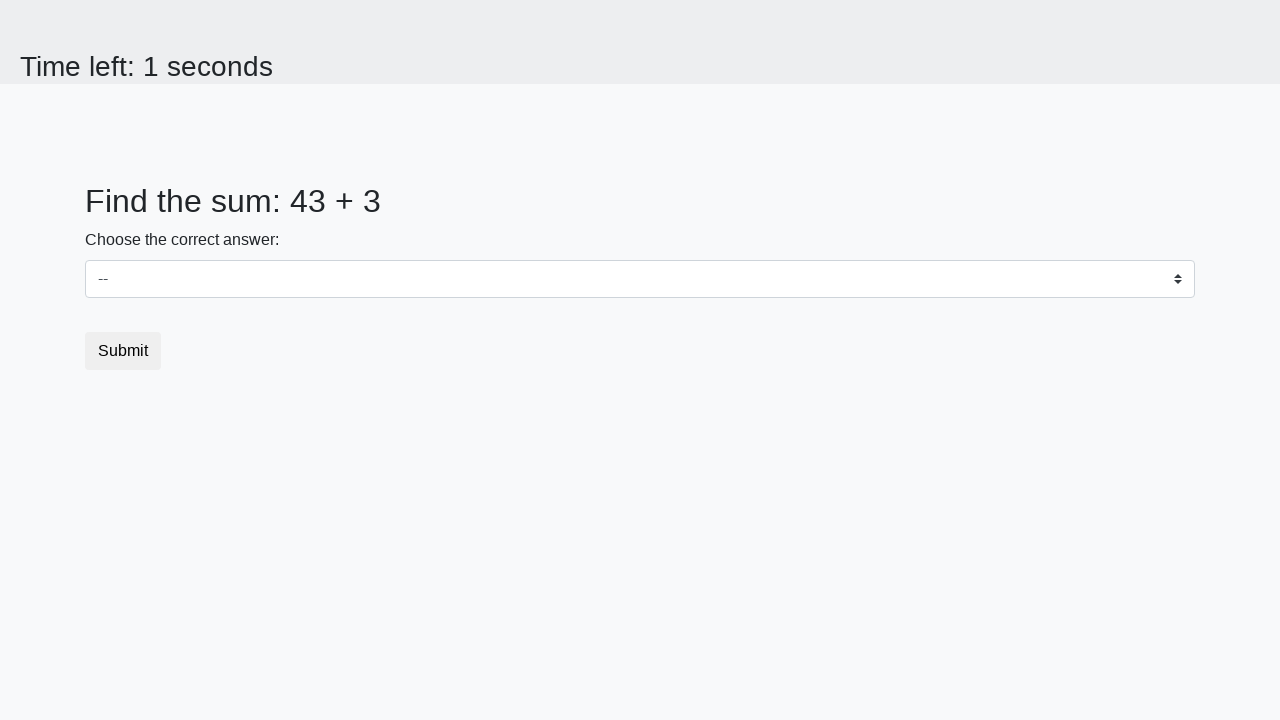

Read first number from the page
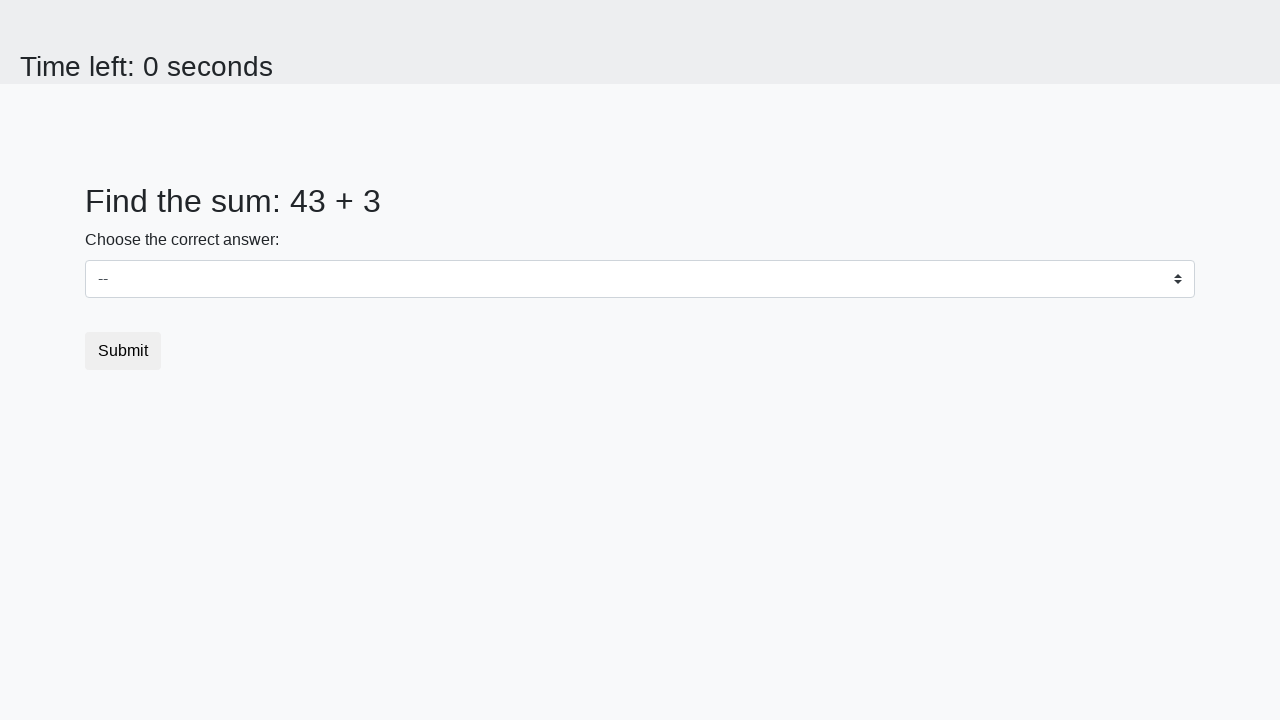

Read second number from the page
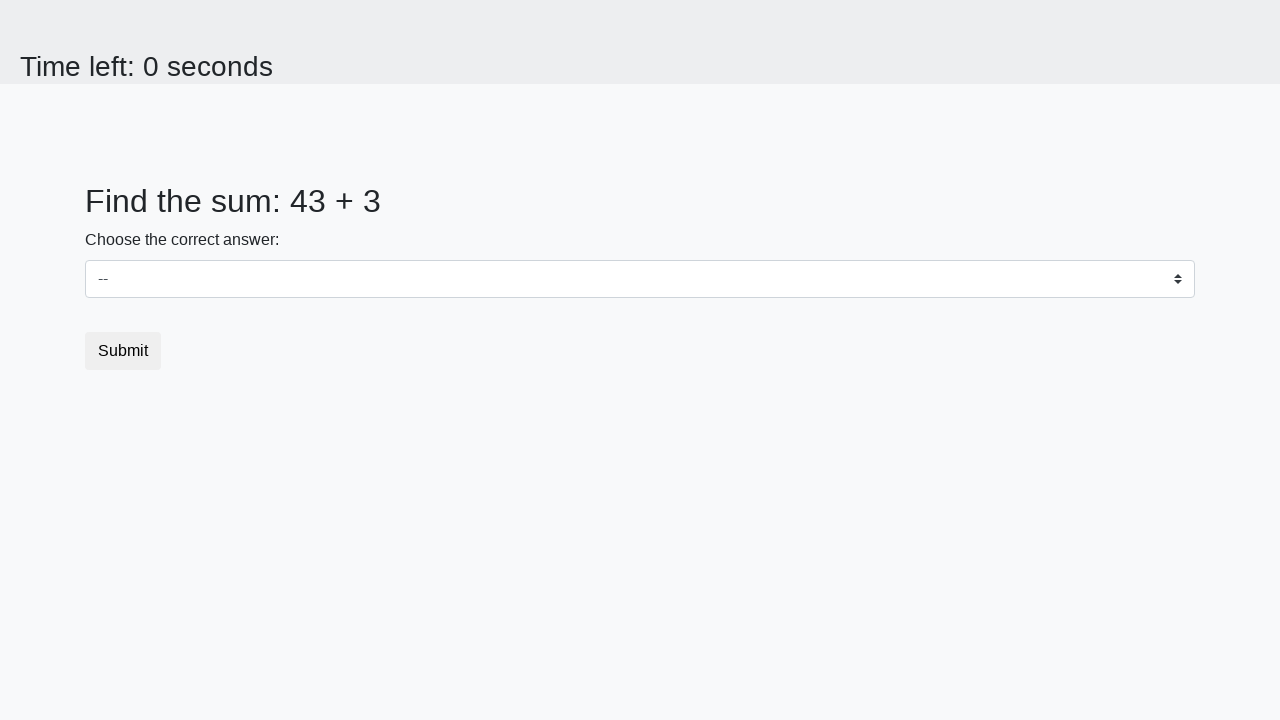

Calculated sum: 43 + 3 = 46
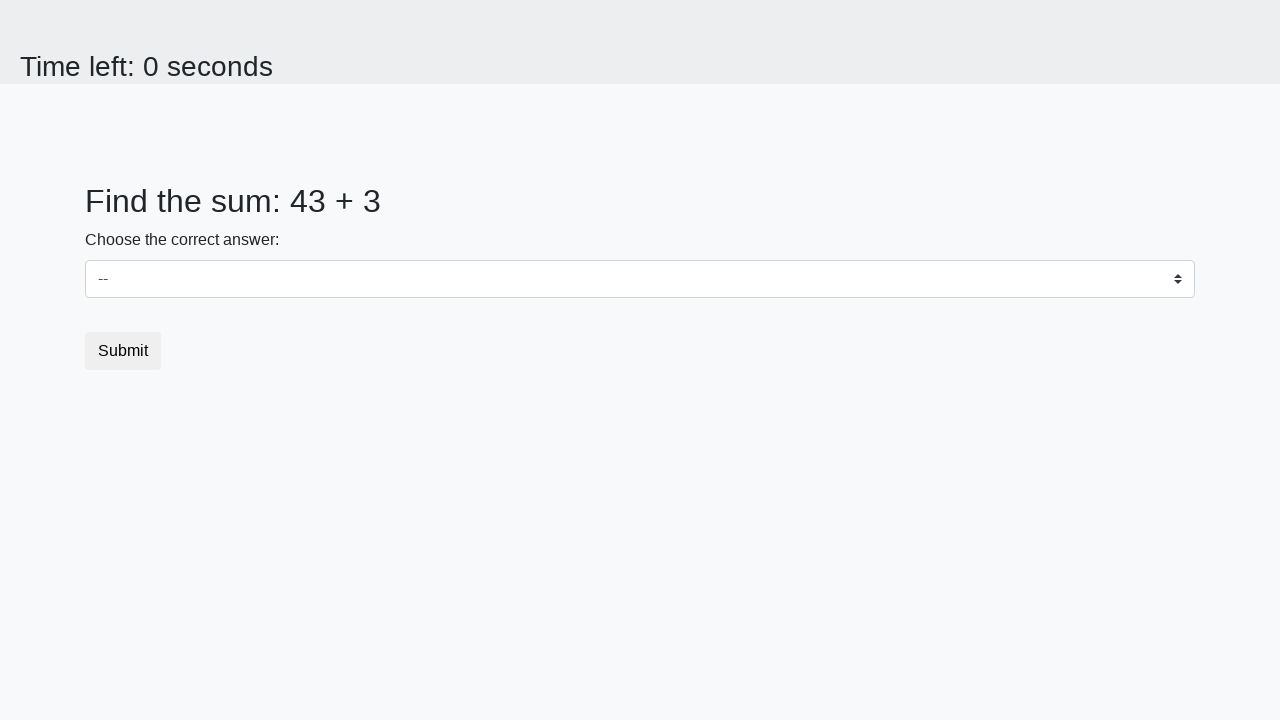

Selected calculated result '46' from dropdown on #dropdown
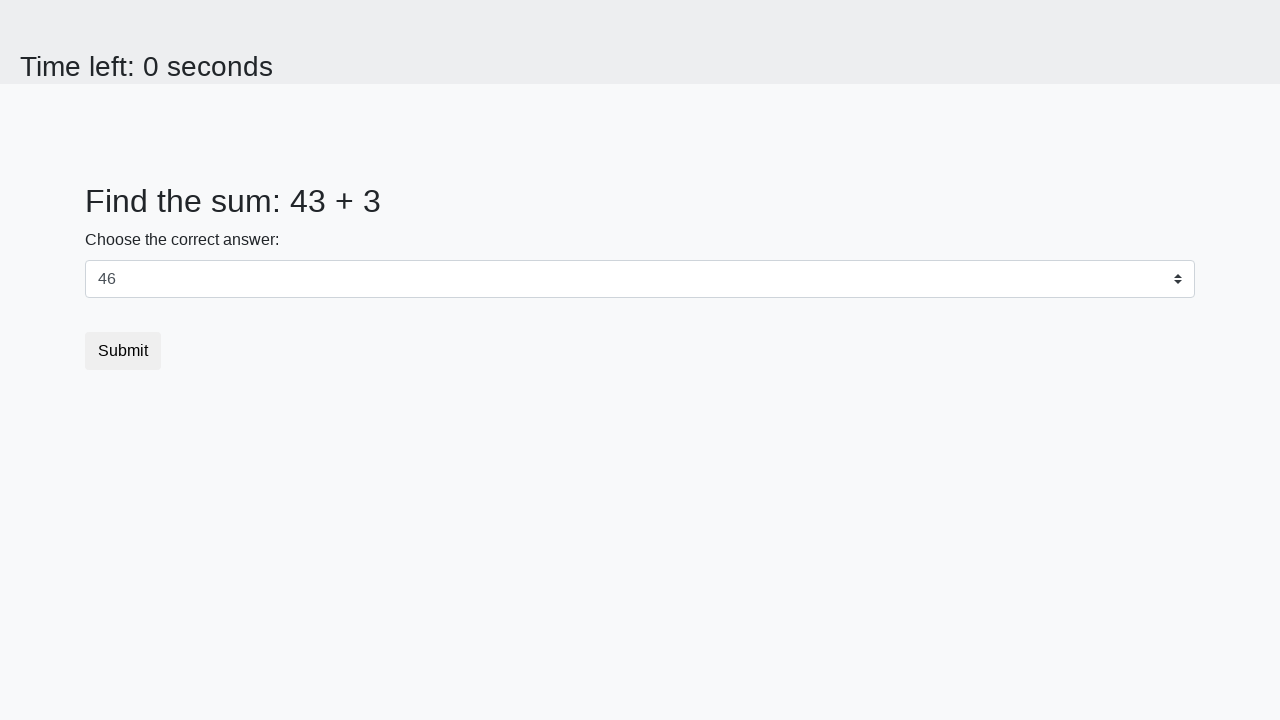

Clicked submit button to submit the form at (123, 351) on .btn.btn-default
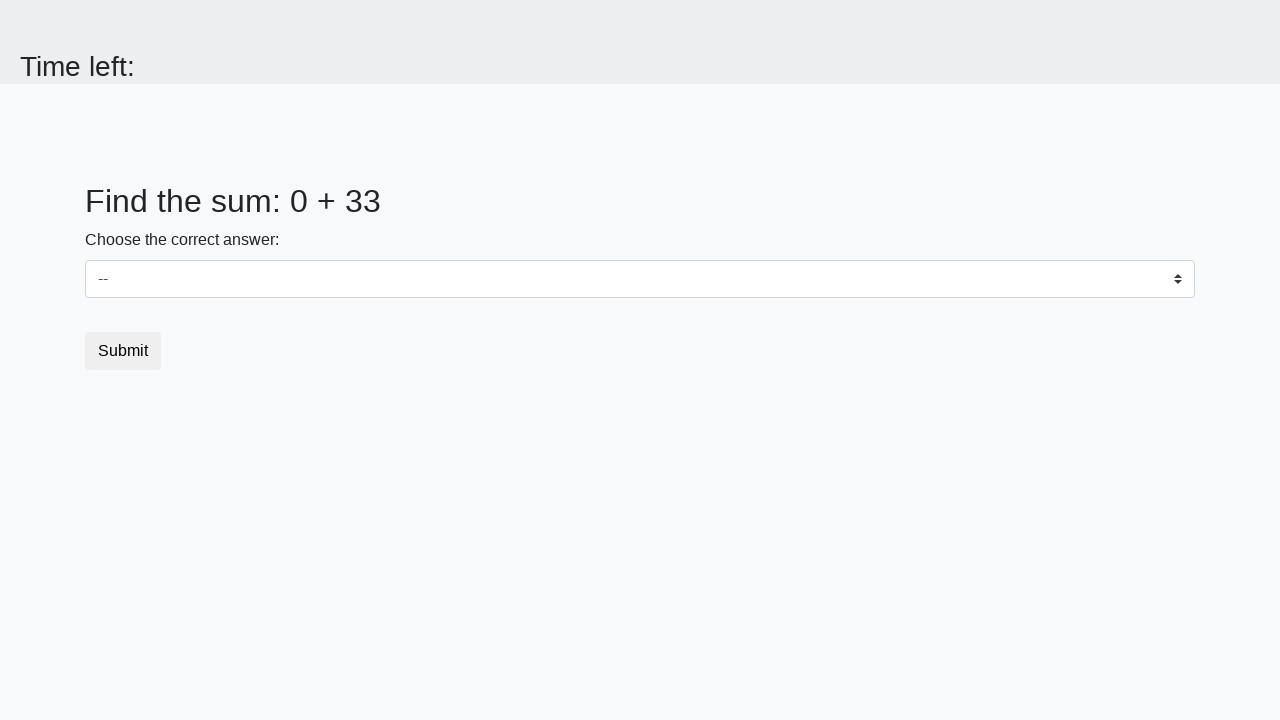

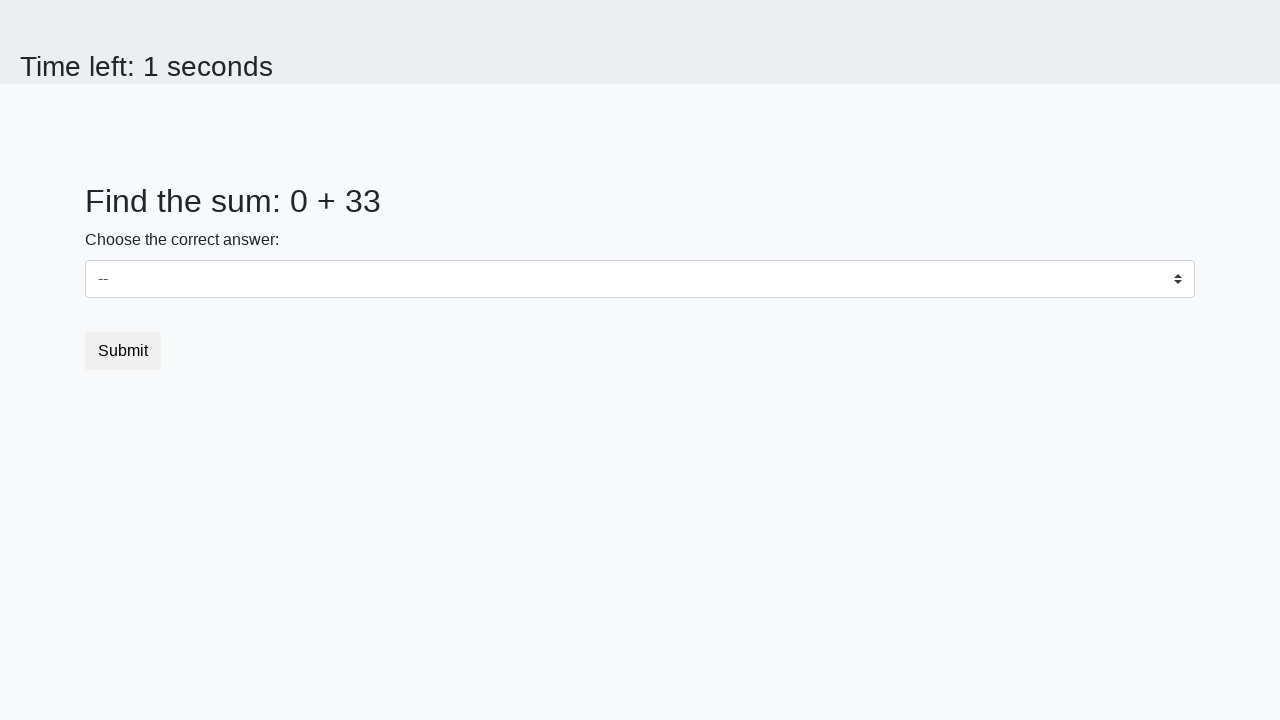